Tests that the text input field is cleared after adding a todo item

Starting URL: https://demo.playwright.dev/todomvc

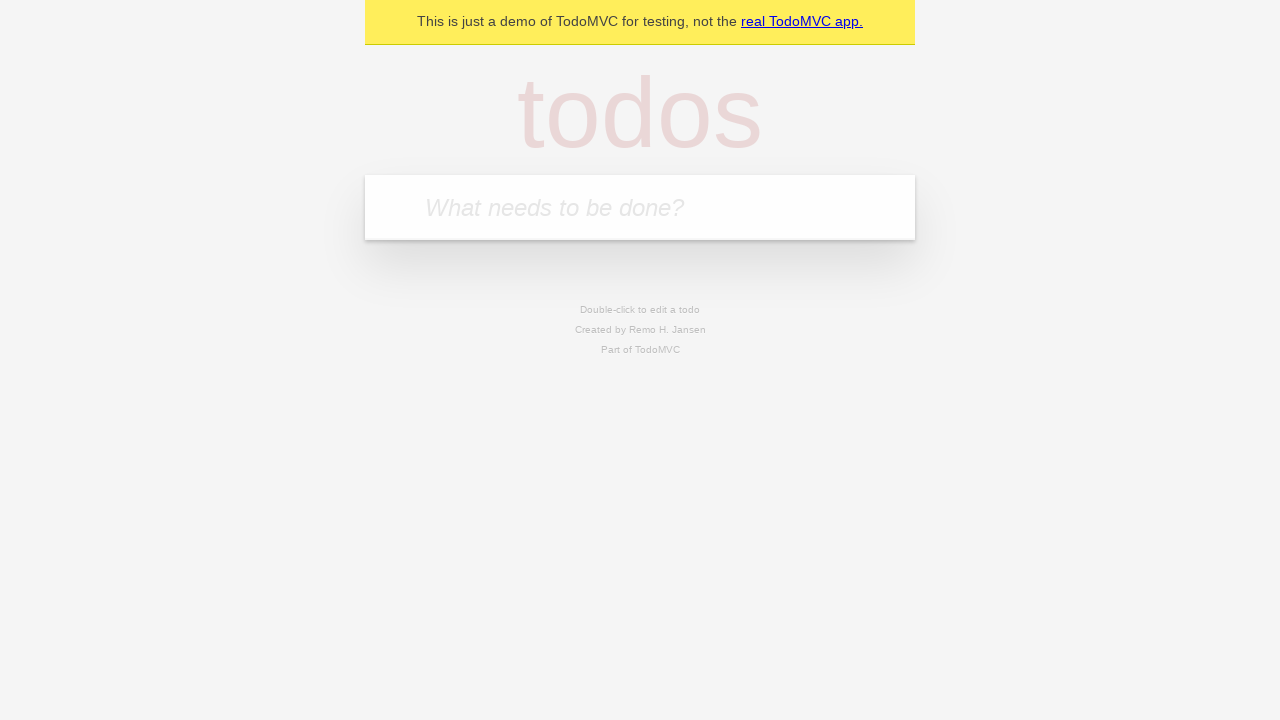

Filled todo input field with 'Schedule dentist appointment' on [placeholder='What needs to be done?']
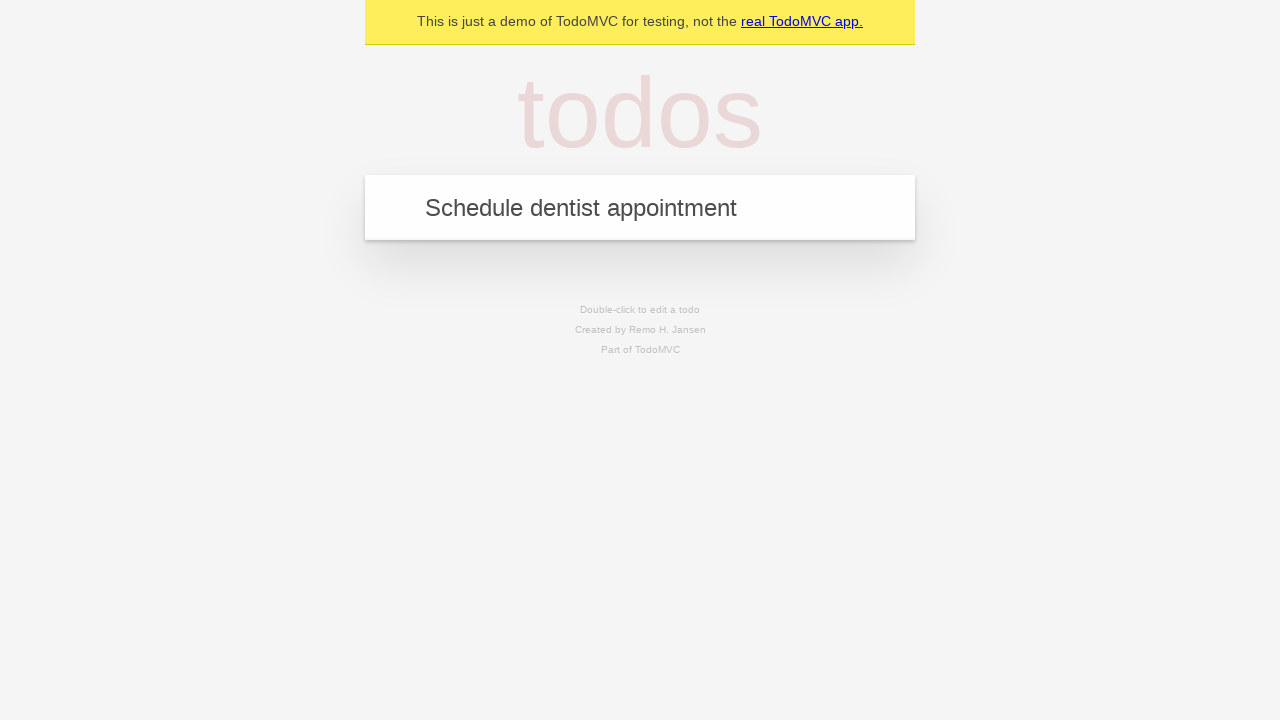

Pressed Enter to add todo item on [placeholder='What needs to be done?']
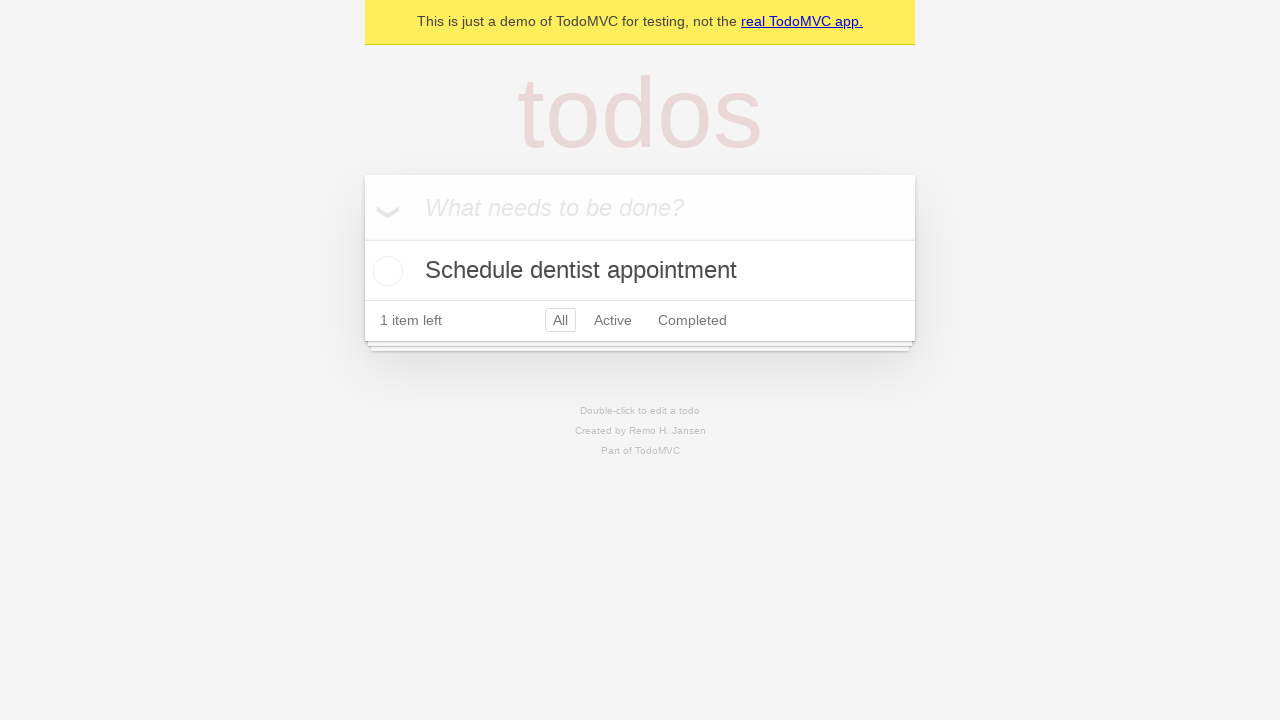

Todo item was added and appeared in the list
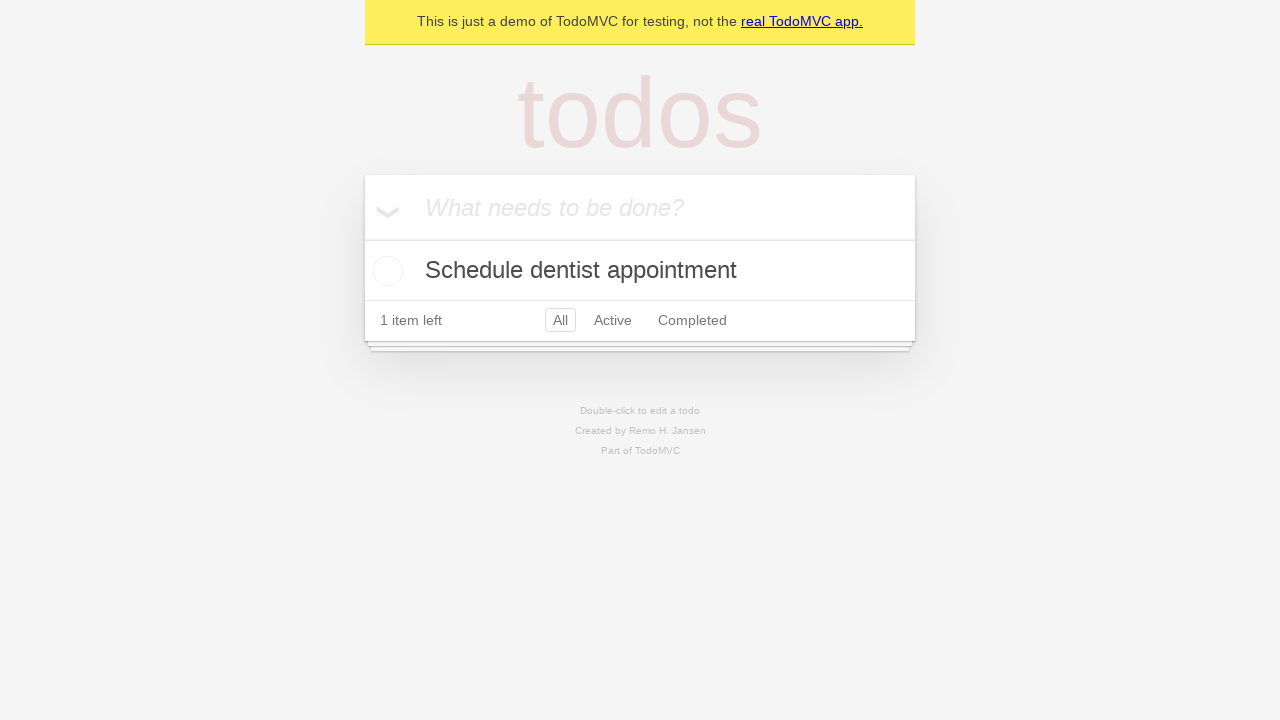

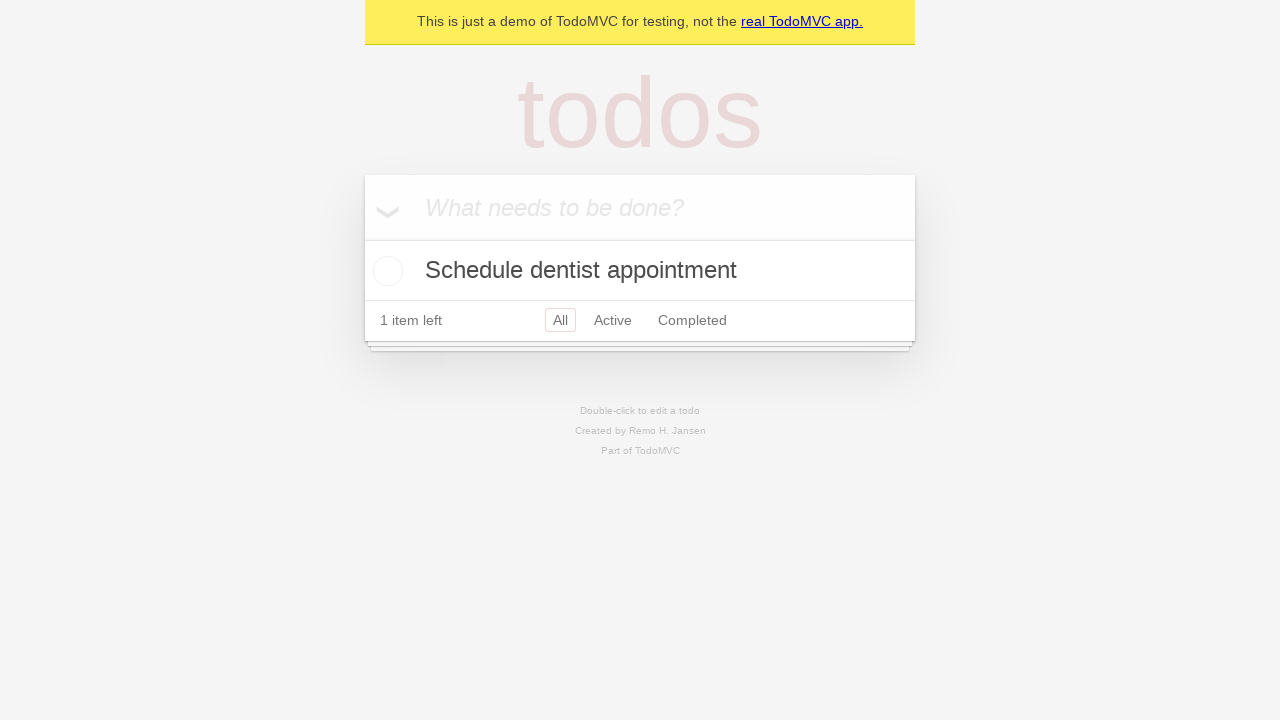